Tests a registration form by filling in first name, last name, and email fields, then submitting the form and verifying the success message

Starting URL: http://suninjuly.github.io/registration1.html

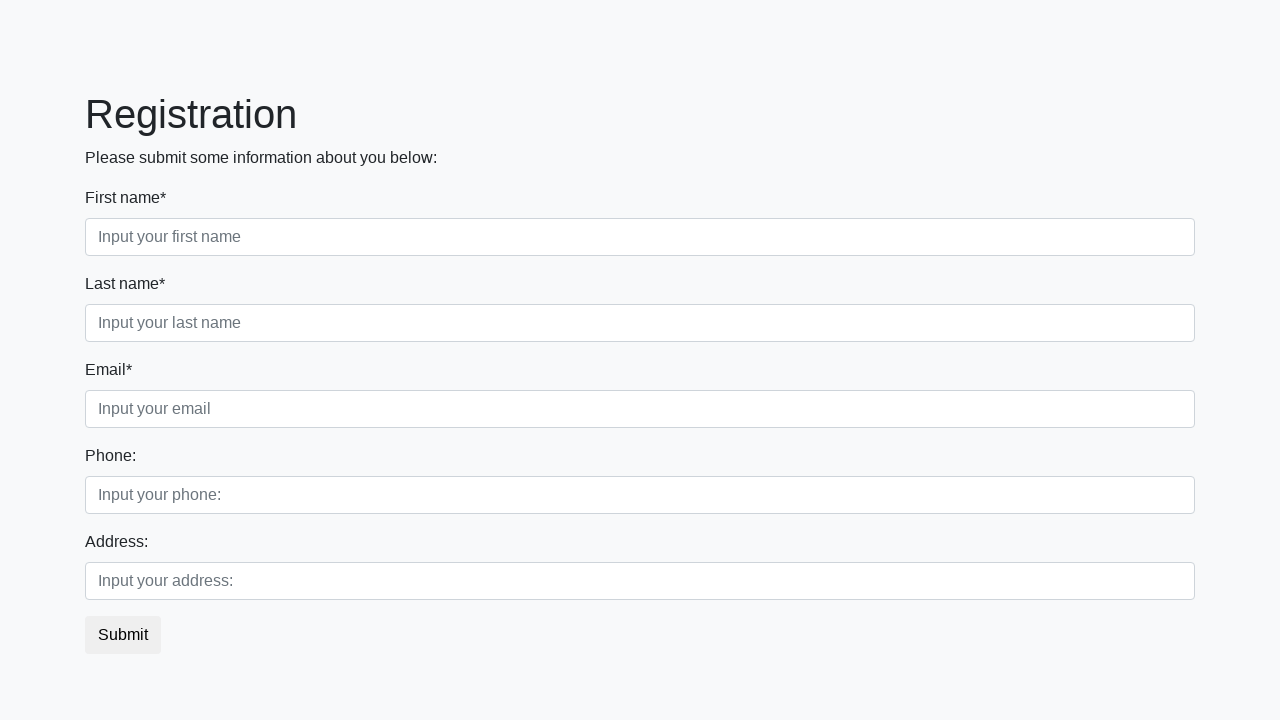

Filled first name field with 'Ivan' on [placeholder='Input your first name']
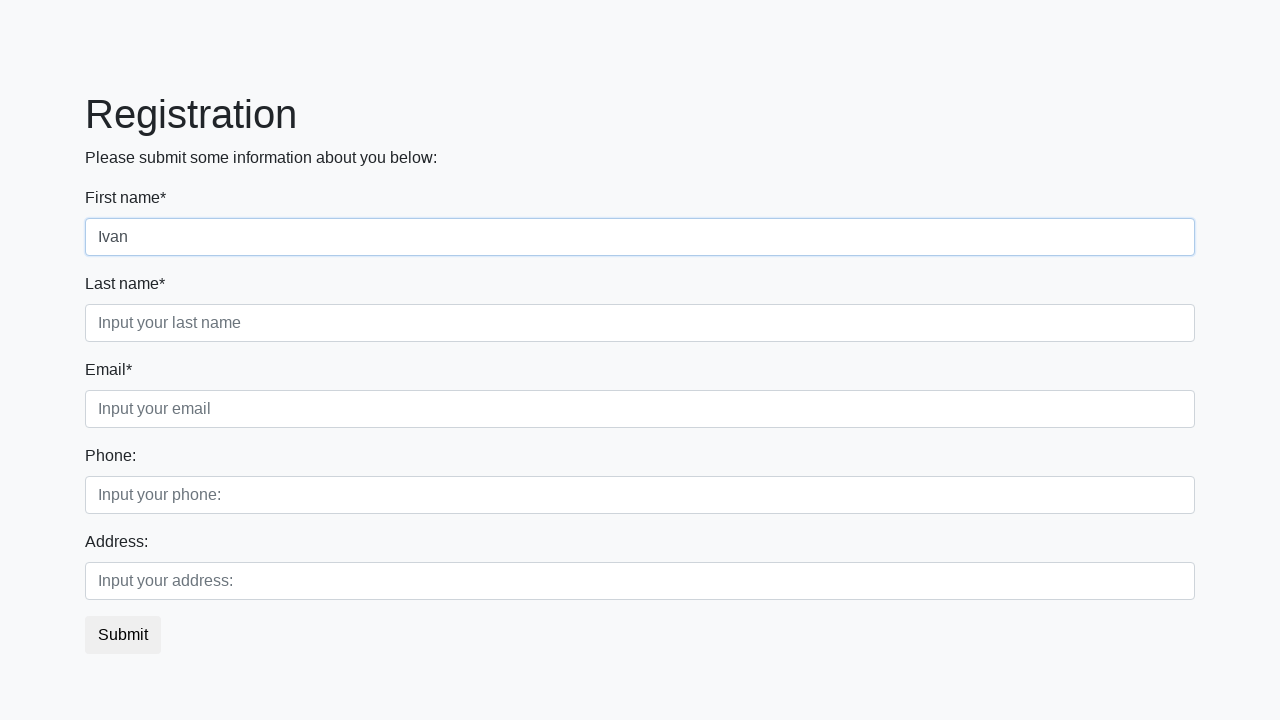

Filled last name field with 'Petrov' on [placeholder='Input your last name']
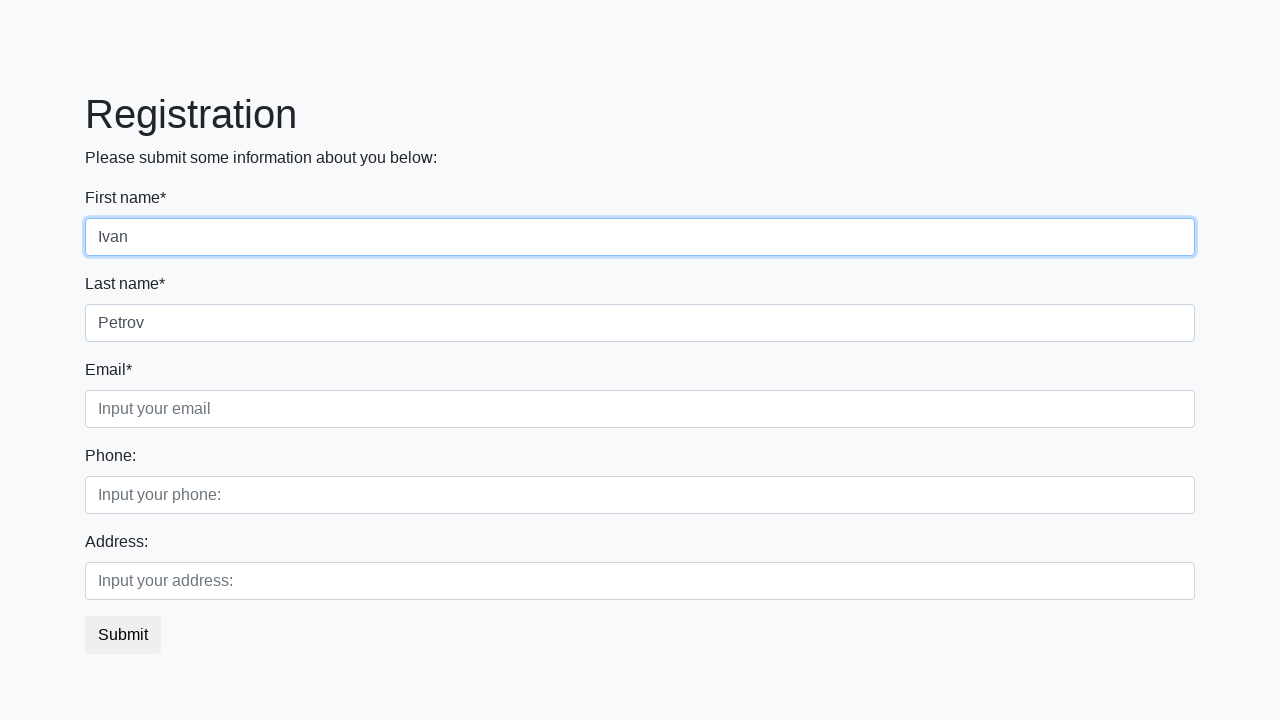

Filled email field with 'testuser473@mail.ru' on //label[text()='Email*']//following-sibling::input
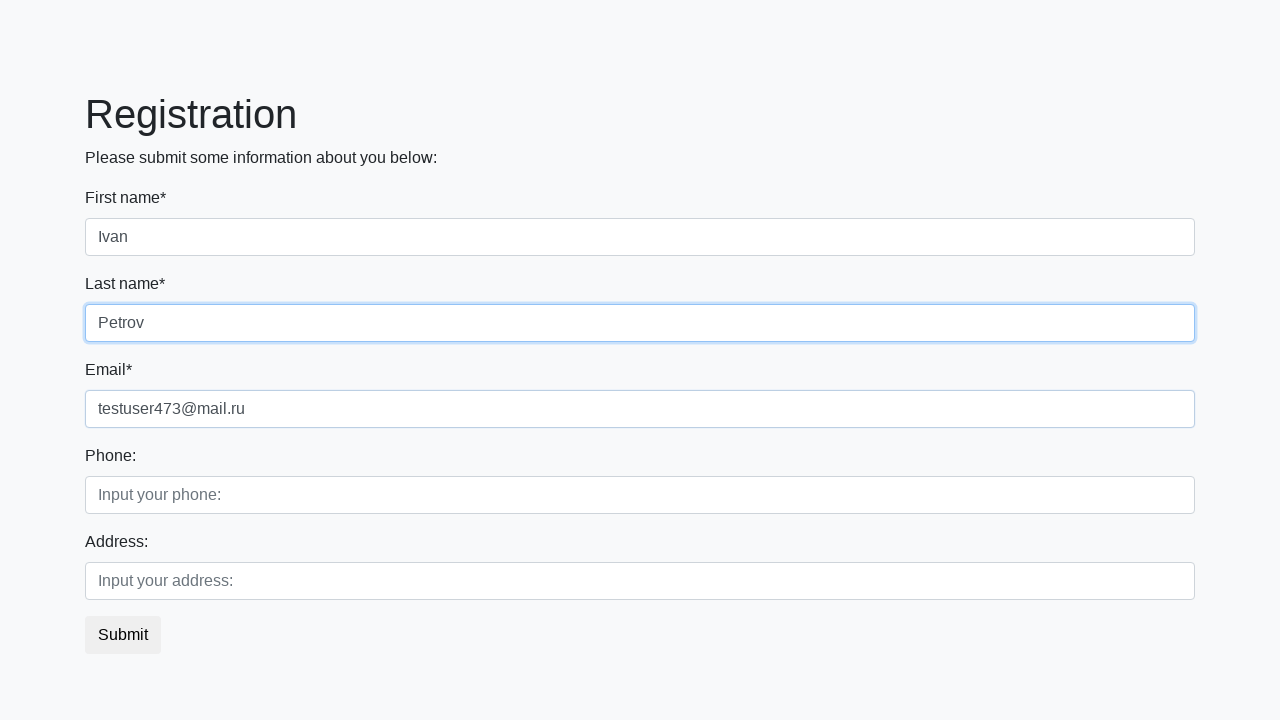

Clicked submit button to register at (123, 635) on xpath=//button[@type='submit']
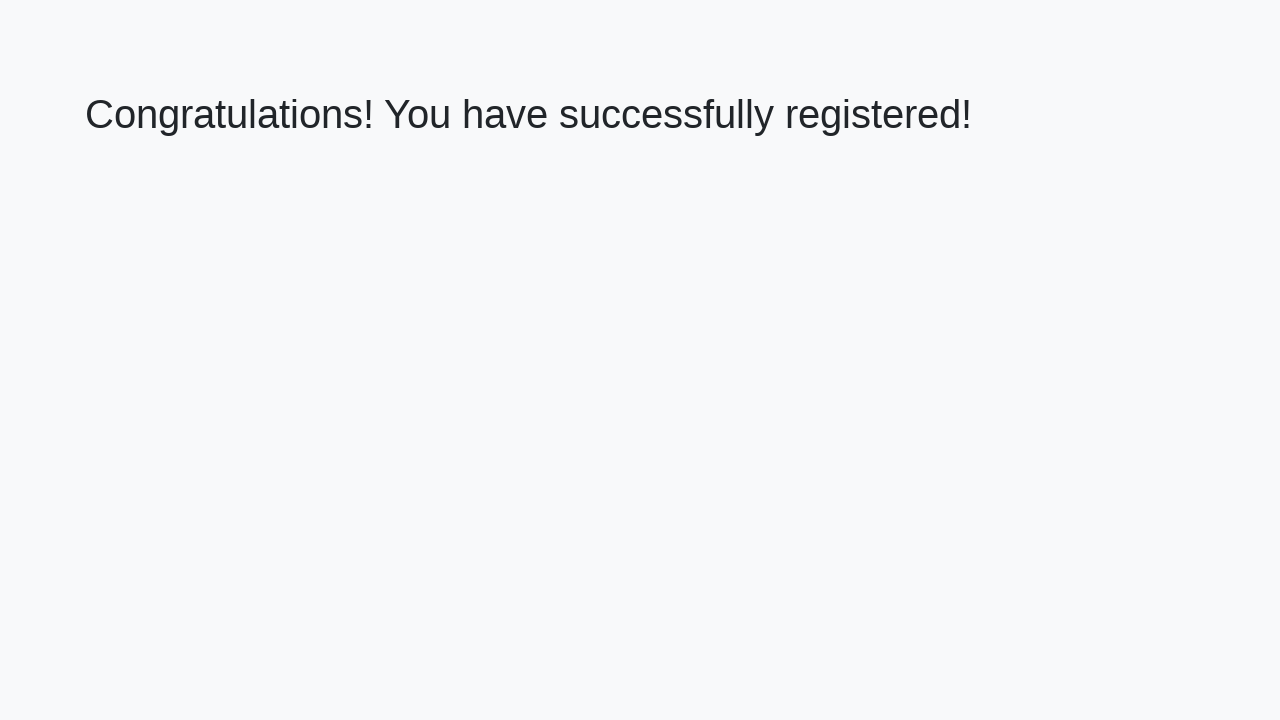

Success message heading loaded
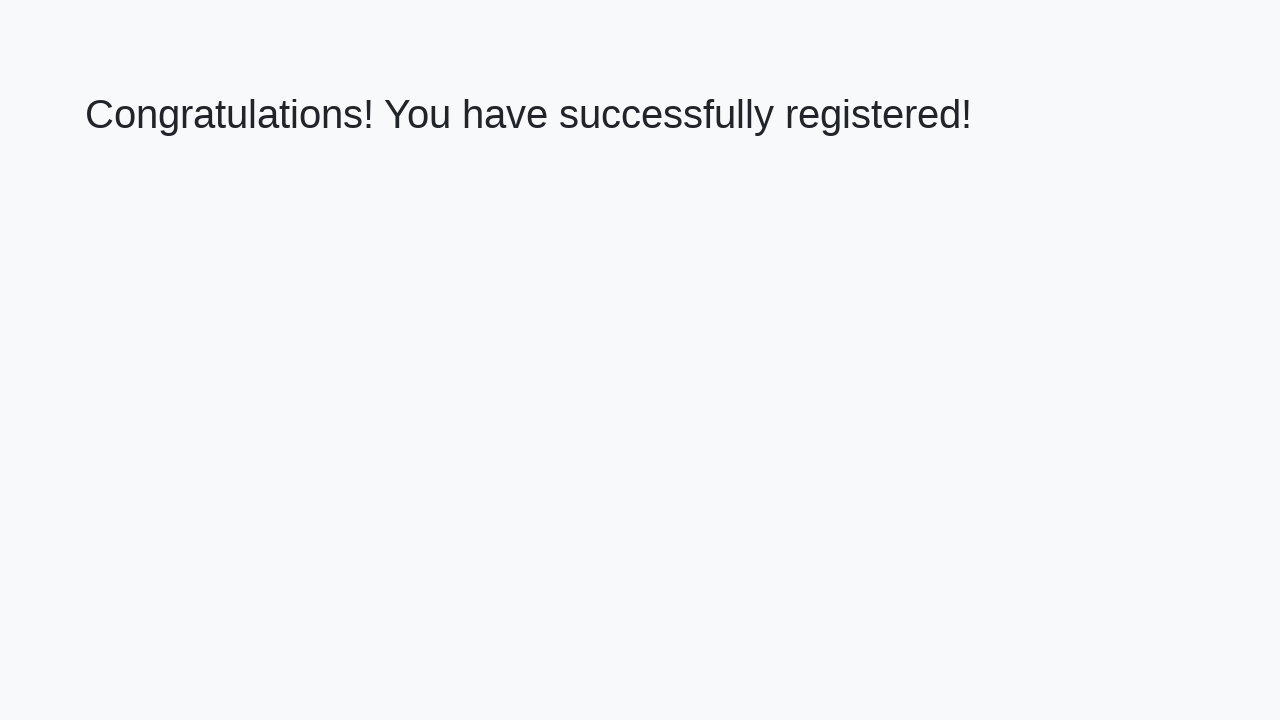

Retrieved success message text: 'Congratulations! You have successfully registered!'
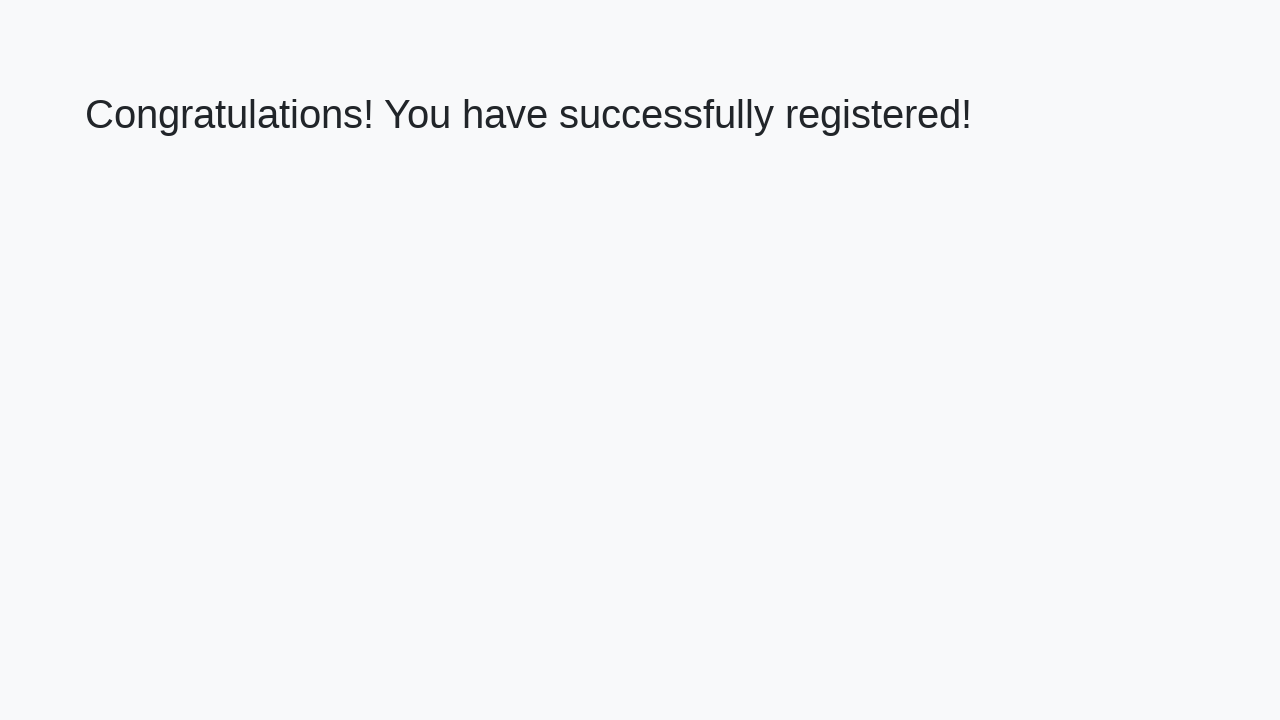

Verified success message matches expected text
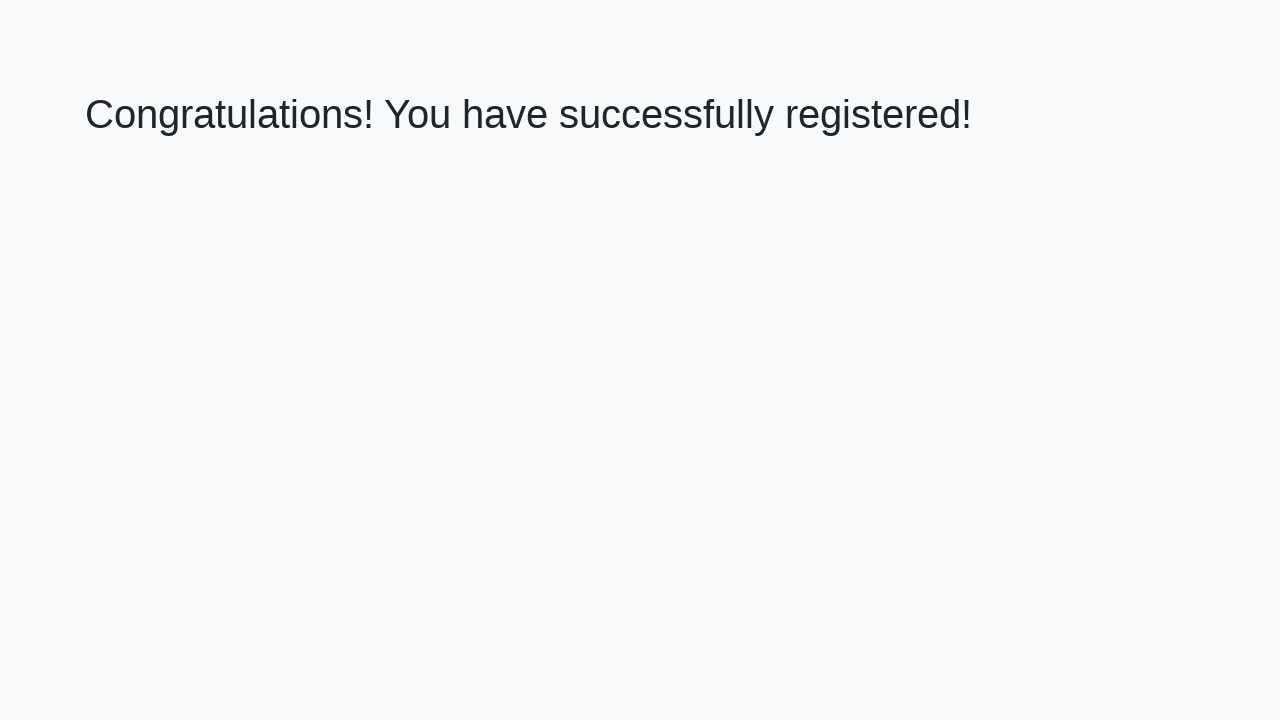

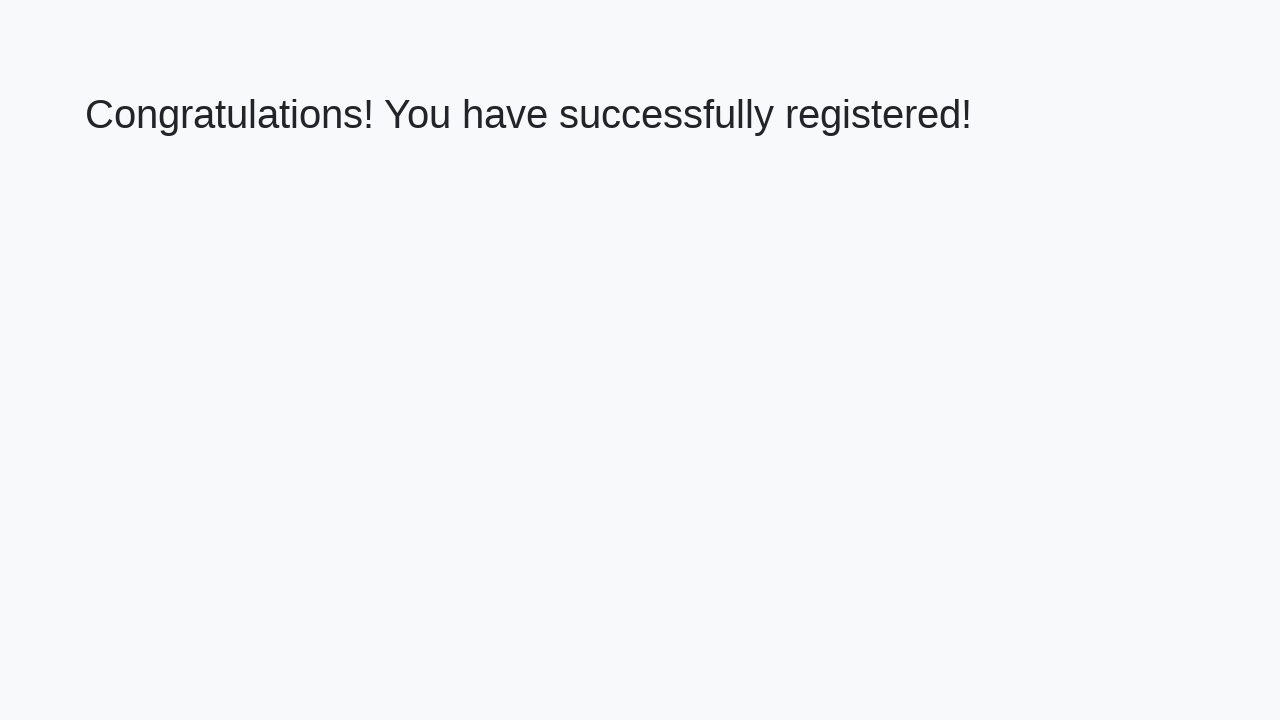